Tests FAQ dropdown by clicking on the question about order cancellation, then verifying the answer is displayed

Starting URL: https://qa-scooter.praktikum-services.ru/

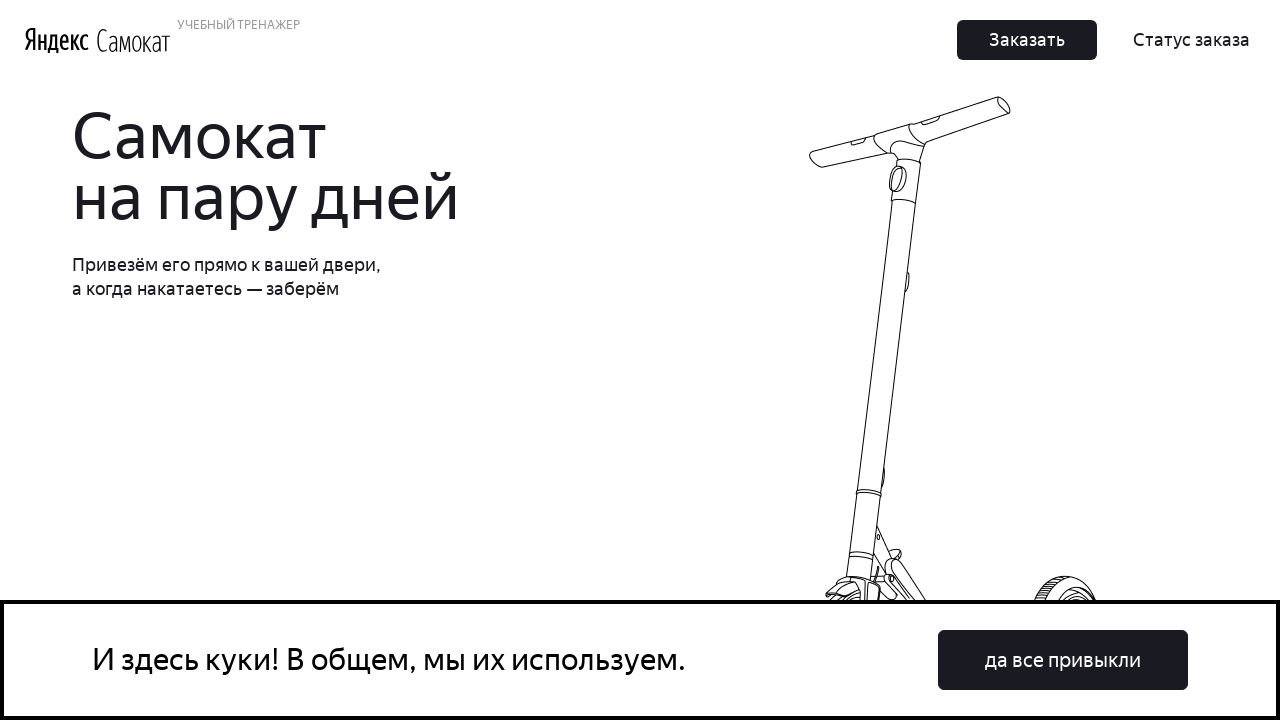

Scrolled to FAQ question about order cancellation
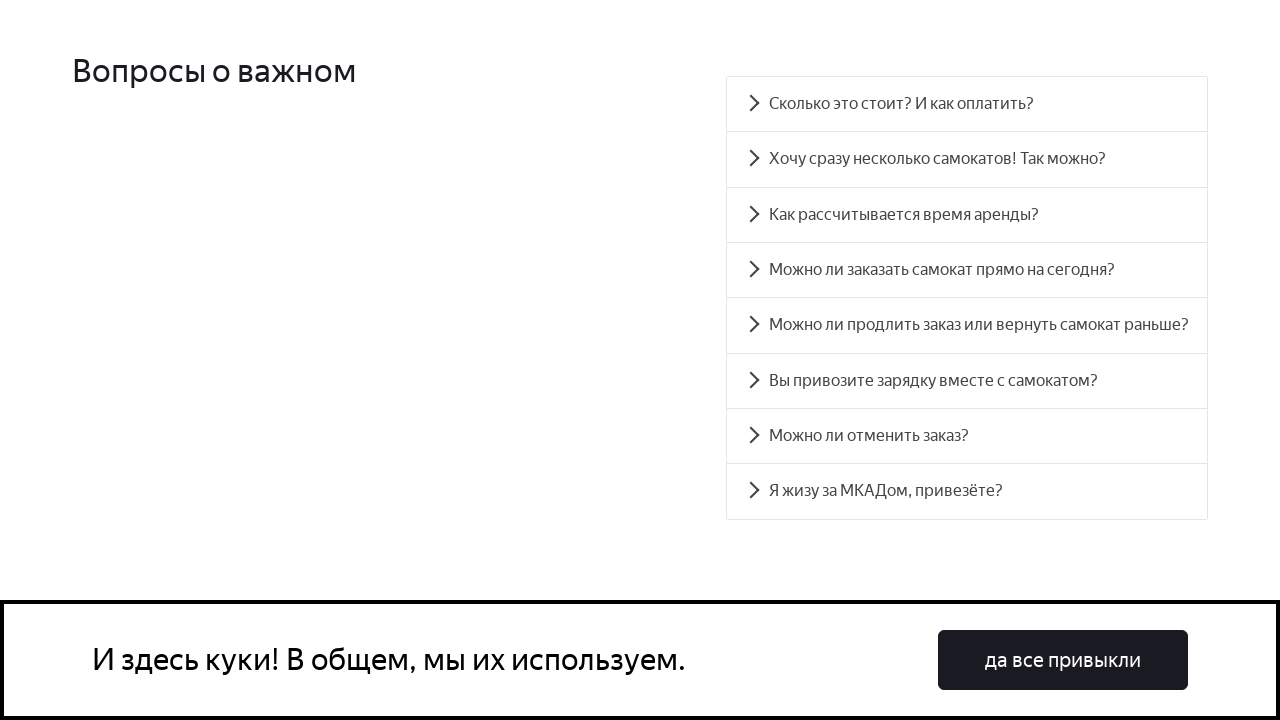

Clicked on FAQ question 'Можно ли отменить заказ?' at (967, 436) on xpath=//div[text()='Можно ли отменить заказ?']
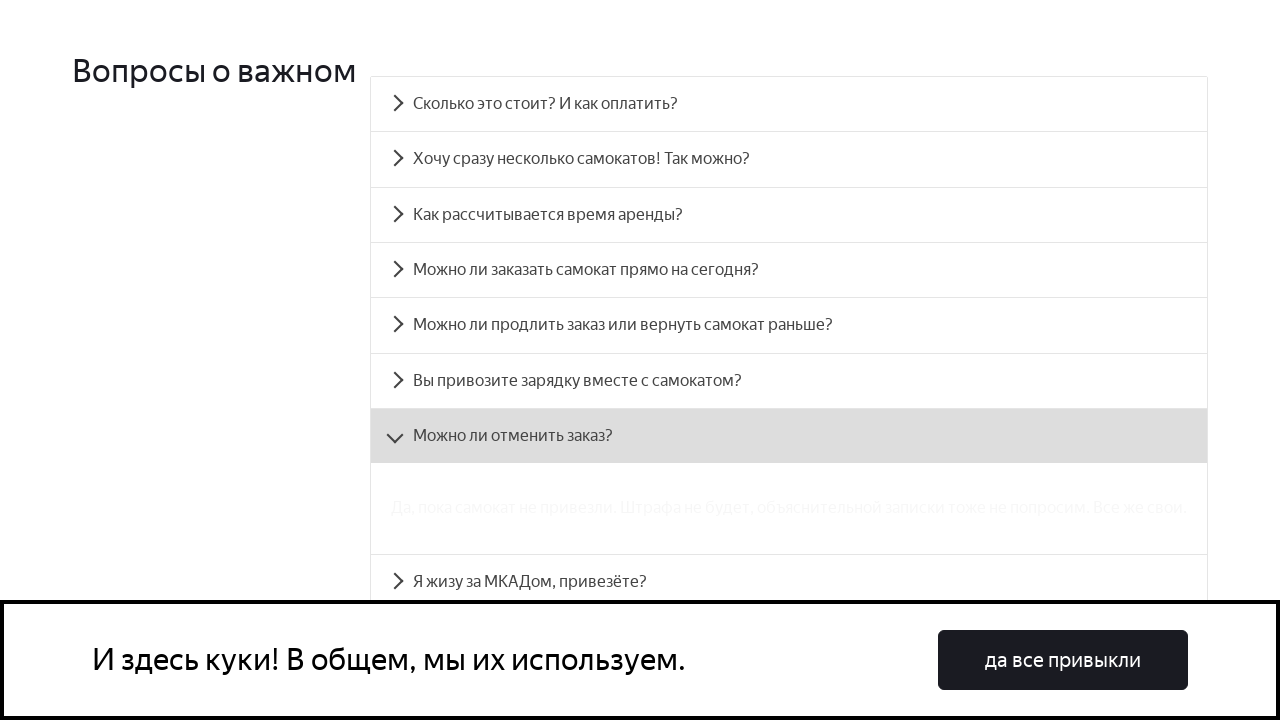

Verified that the answer about order cancellation is displayed
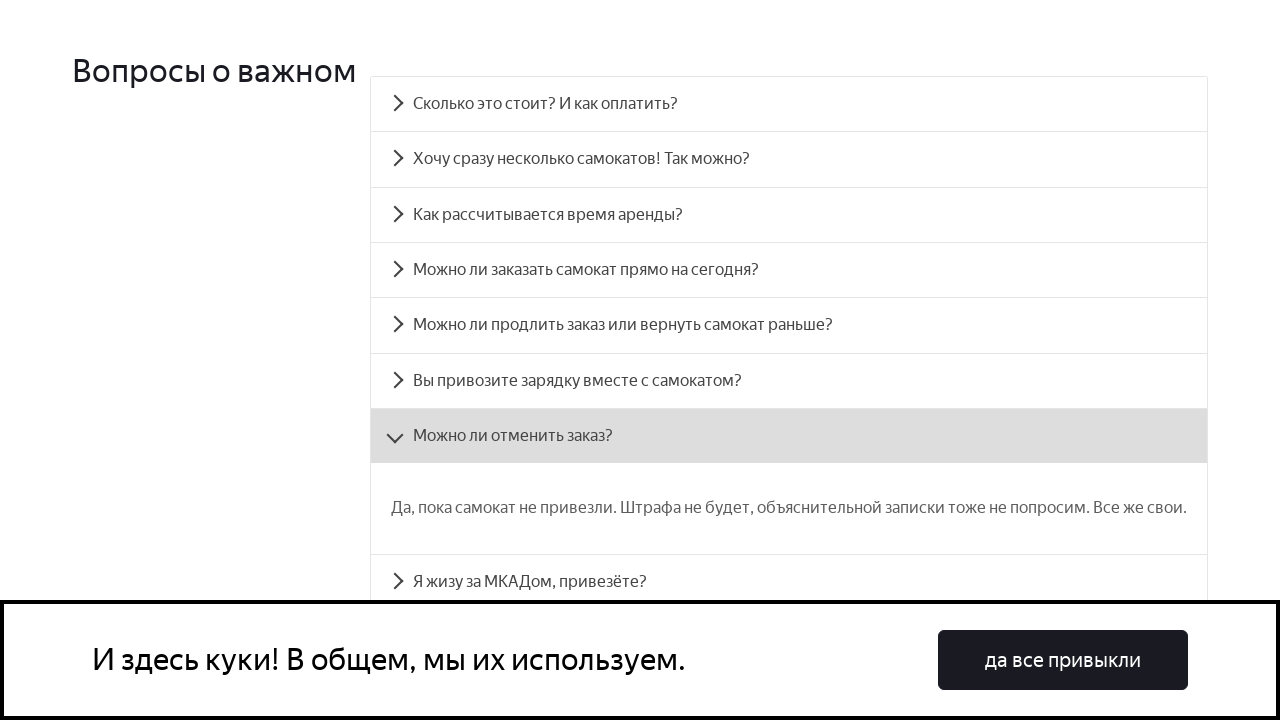

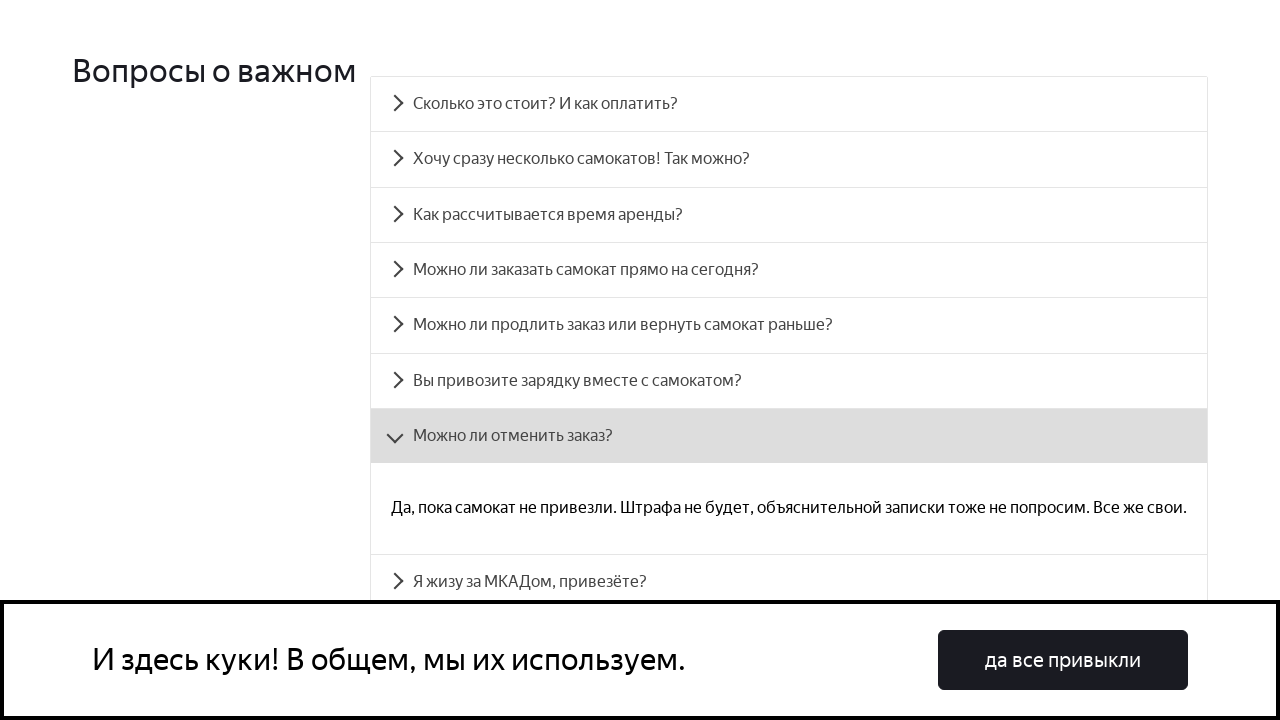